Tests hover functionality by hovering over elements and verifying text appears/disappears based on hover actions

Starting URL: https://testpages.herokuapp.com/styled/csspseudo/css-hover.html

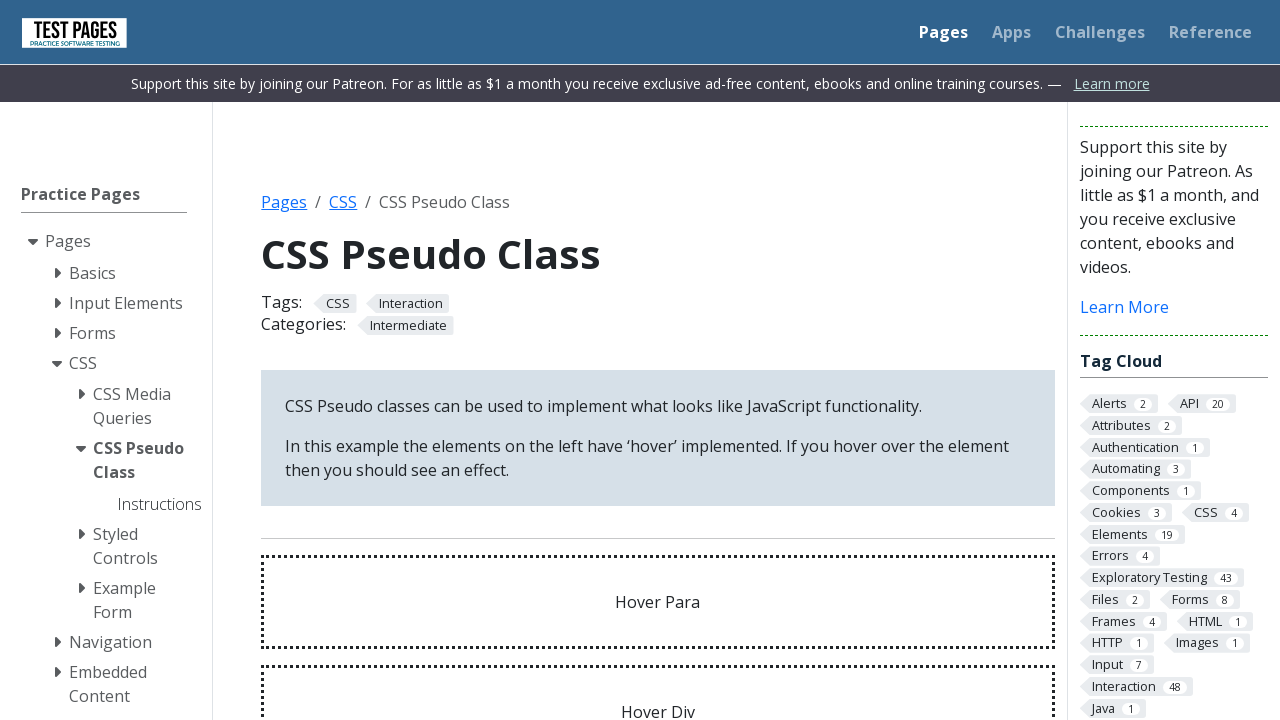

Hovered over 'Hover Para' element at (658, 602) on #hoverpara
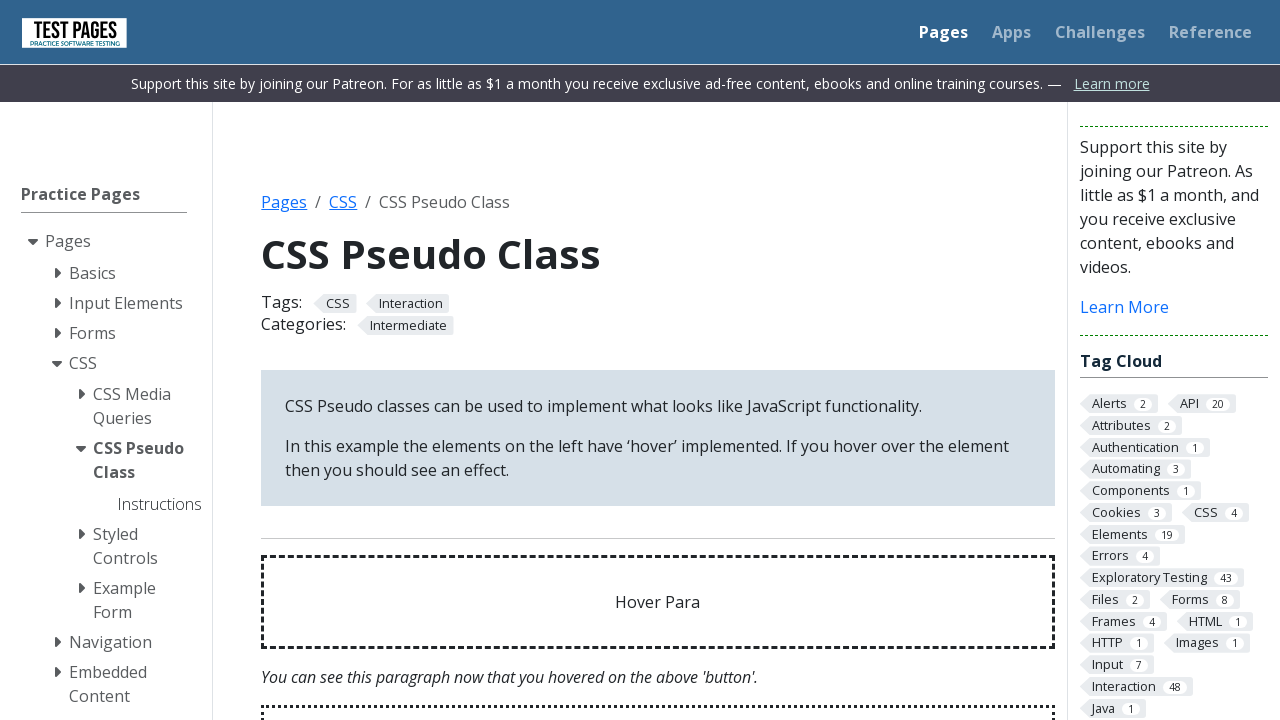

Hover effect text became visible
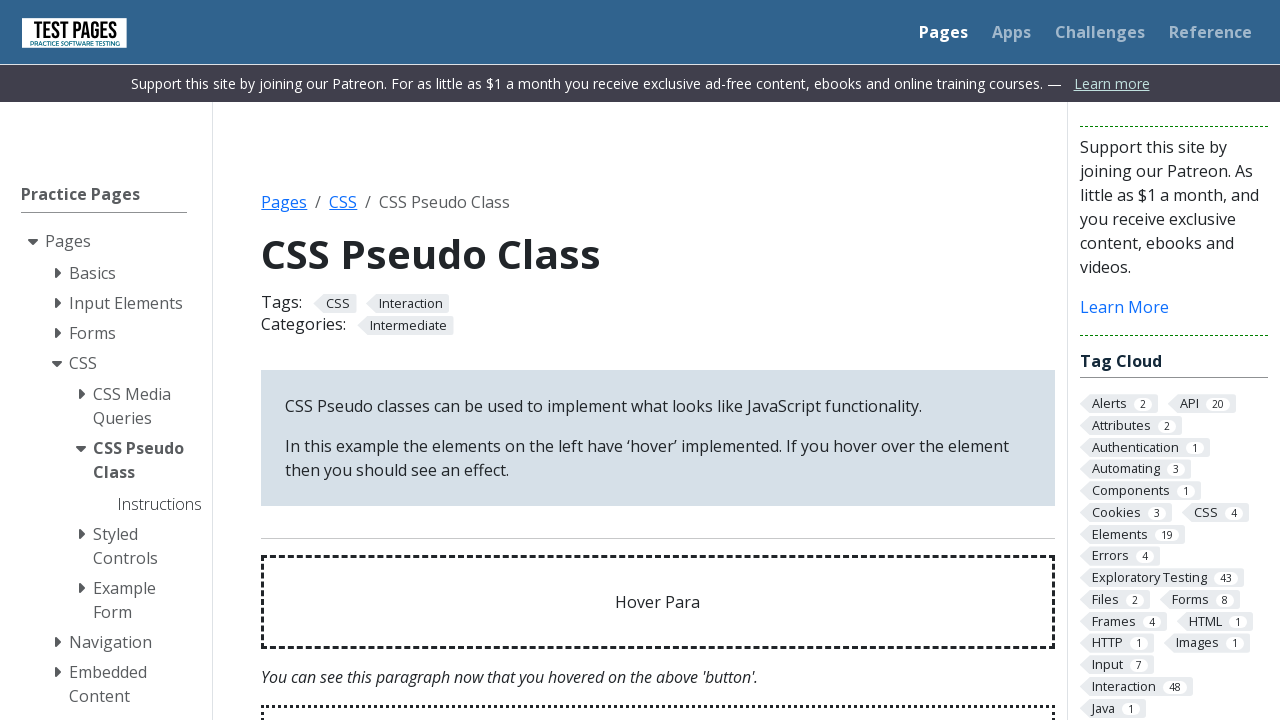

Retrieved hover effect text content
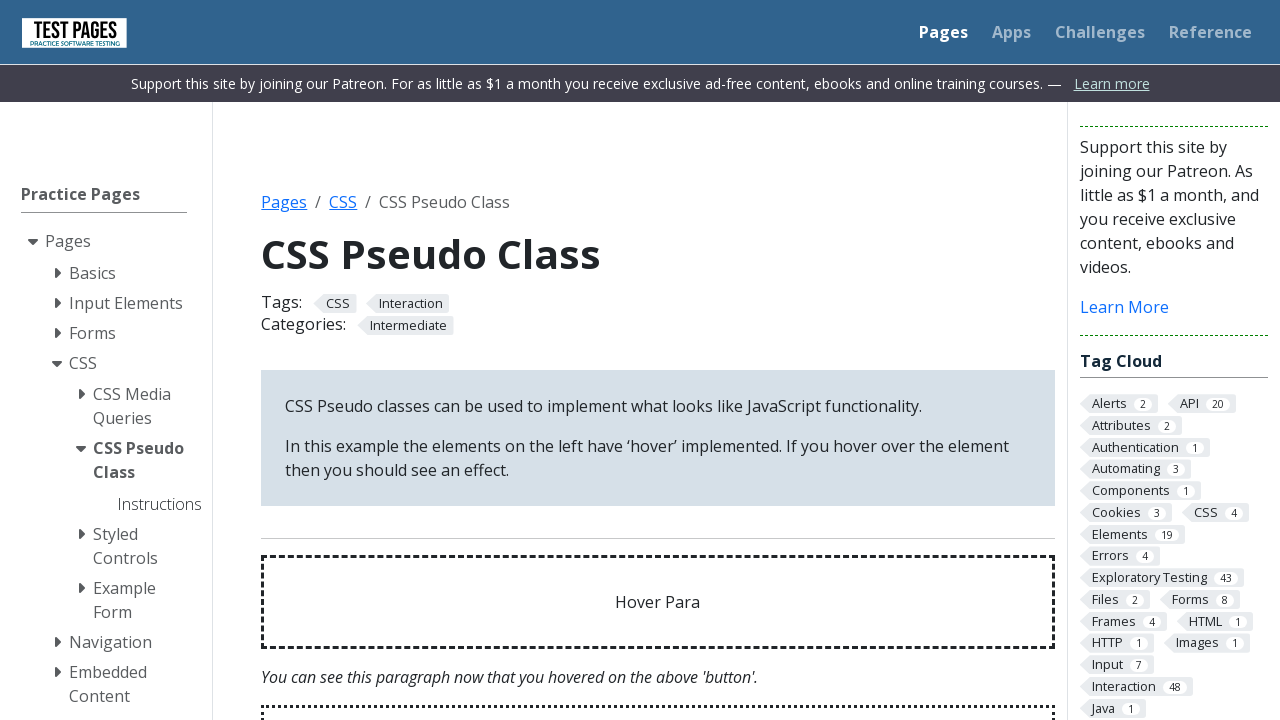

Verified hover effect text matches expected content
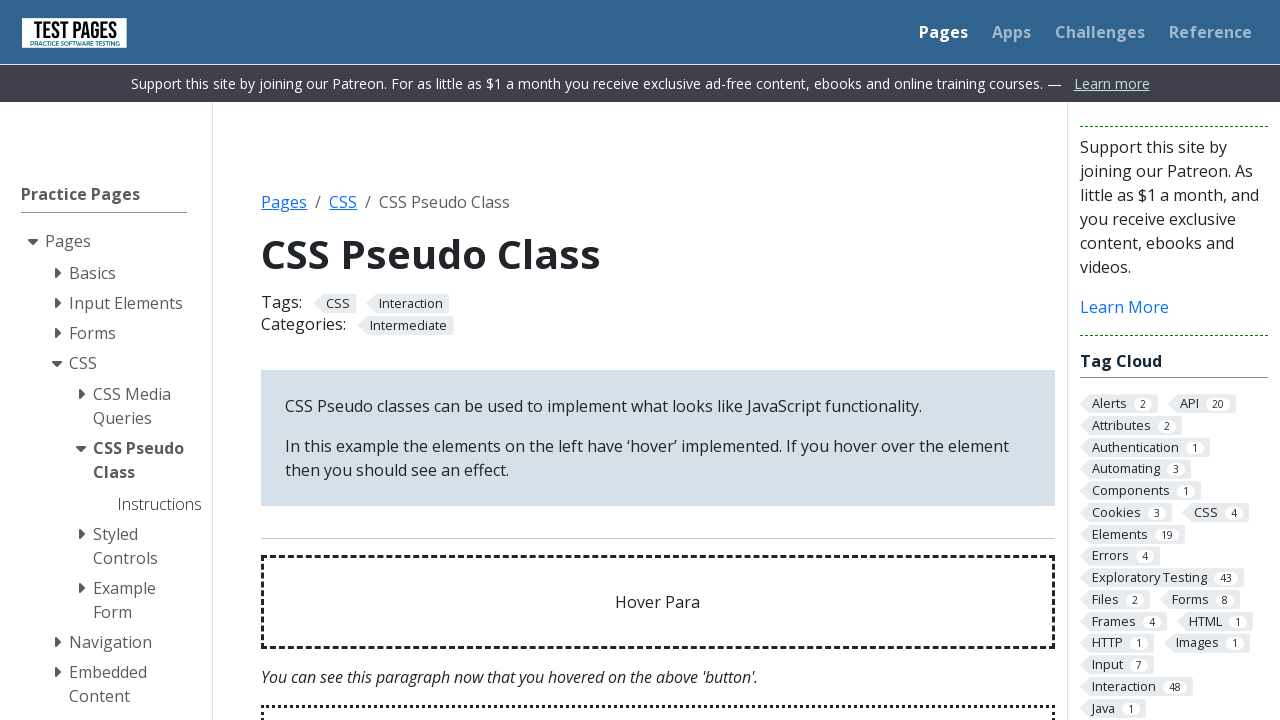

Hovered over 'Hover Div' element at (658, 673) on #hoverdivpara
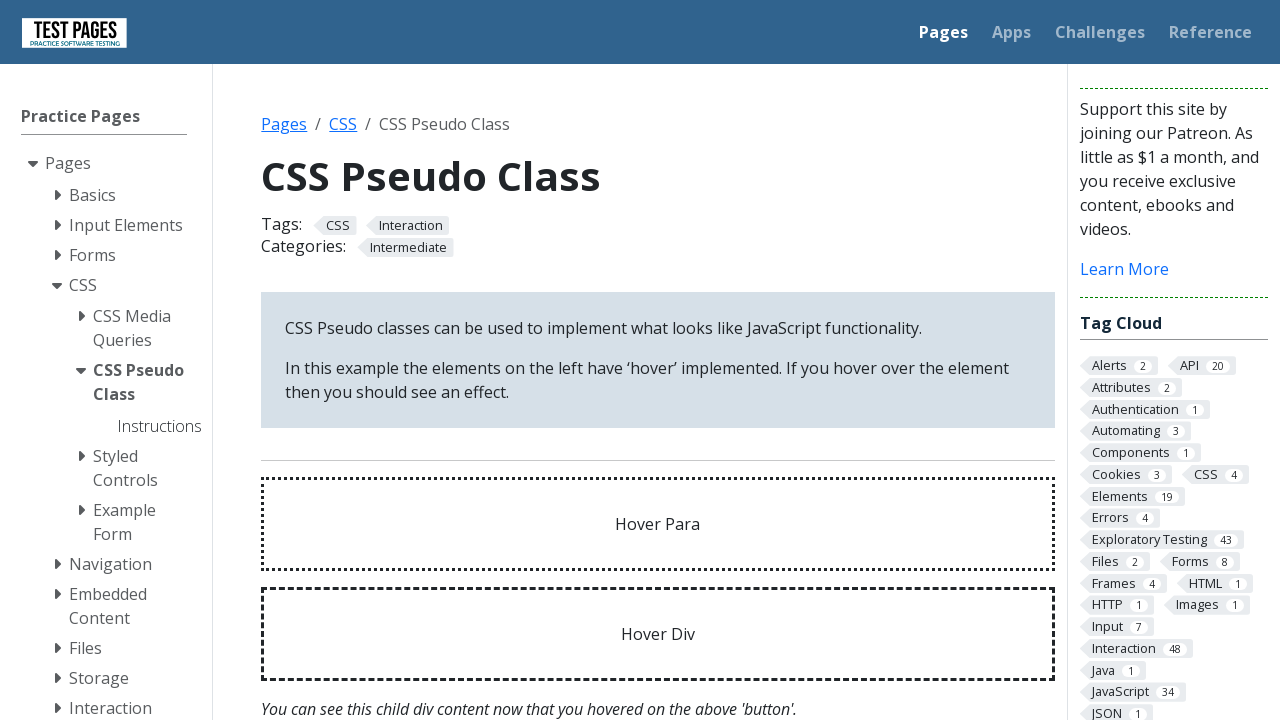

Previous hover effect text disappeared
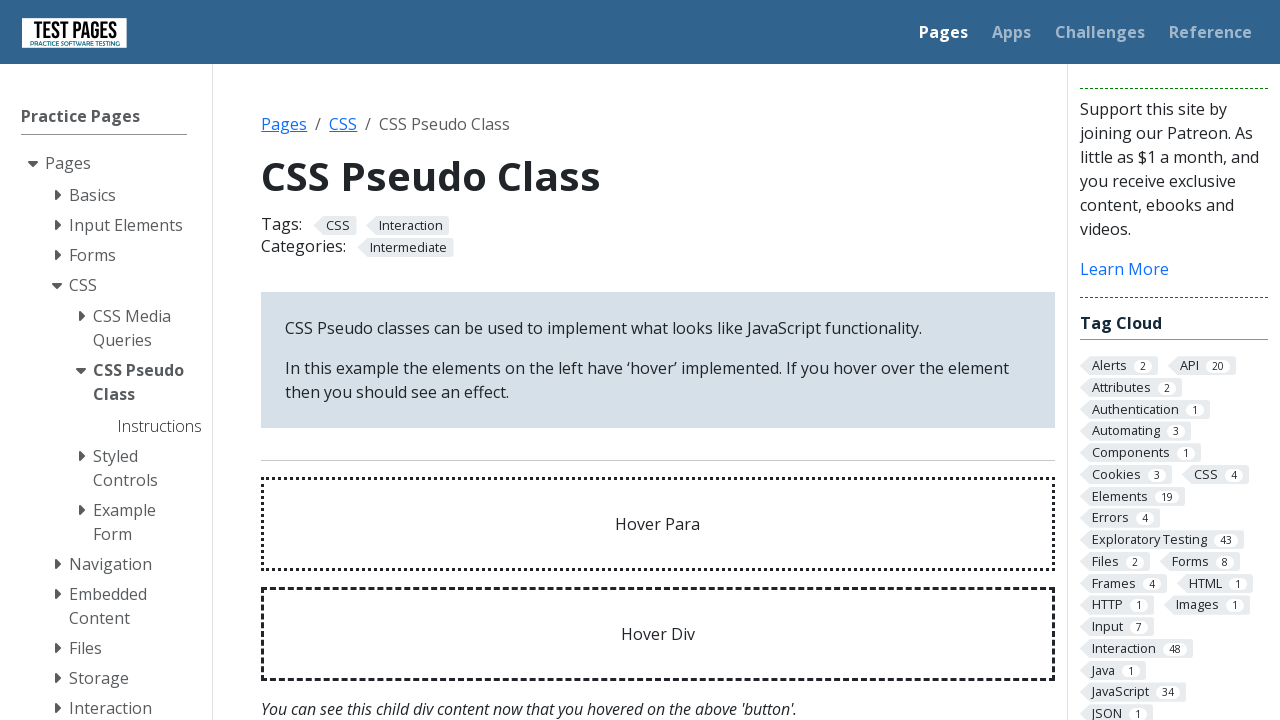

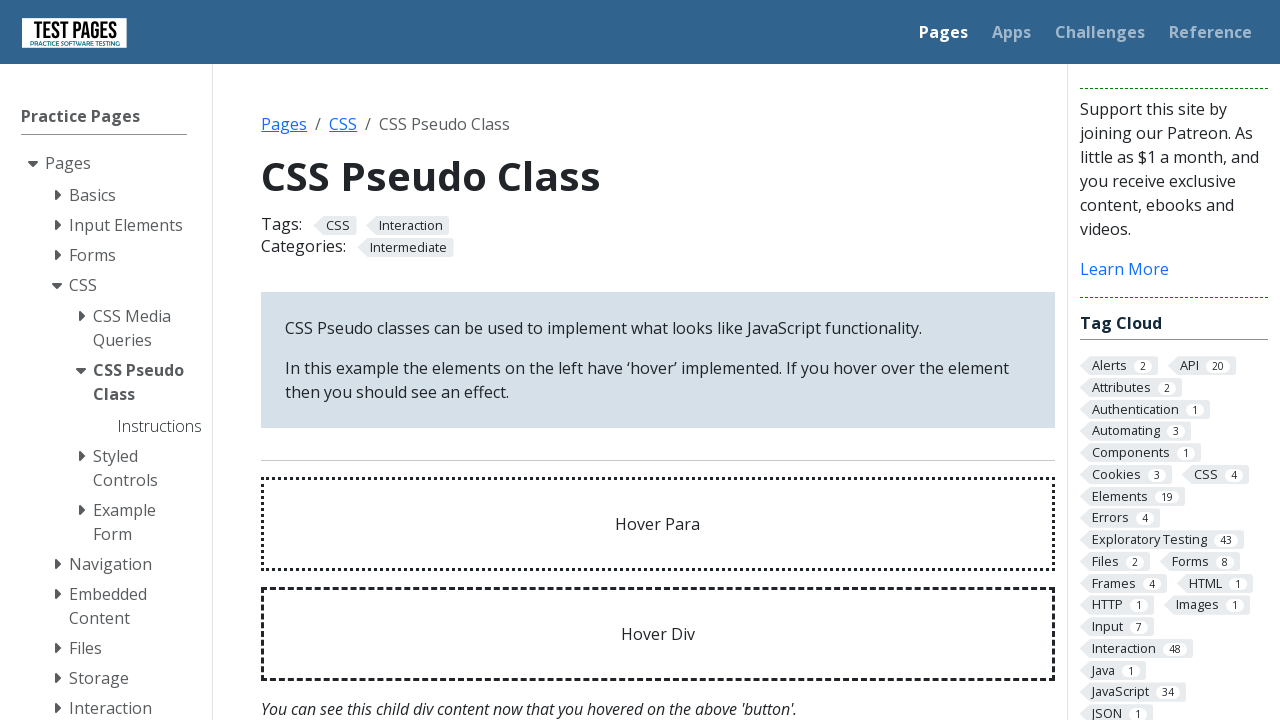